Tests a comprehensive web form by filling out personal information fields including name, email, age, selecting random options for sex and experience, checking automation tester checkbox, selecting continent and Selenium commands, and submitting the form.

Starting URL: http://www.seleniumui.moderntester.pl/form.php

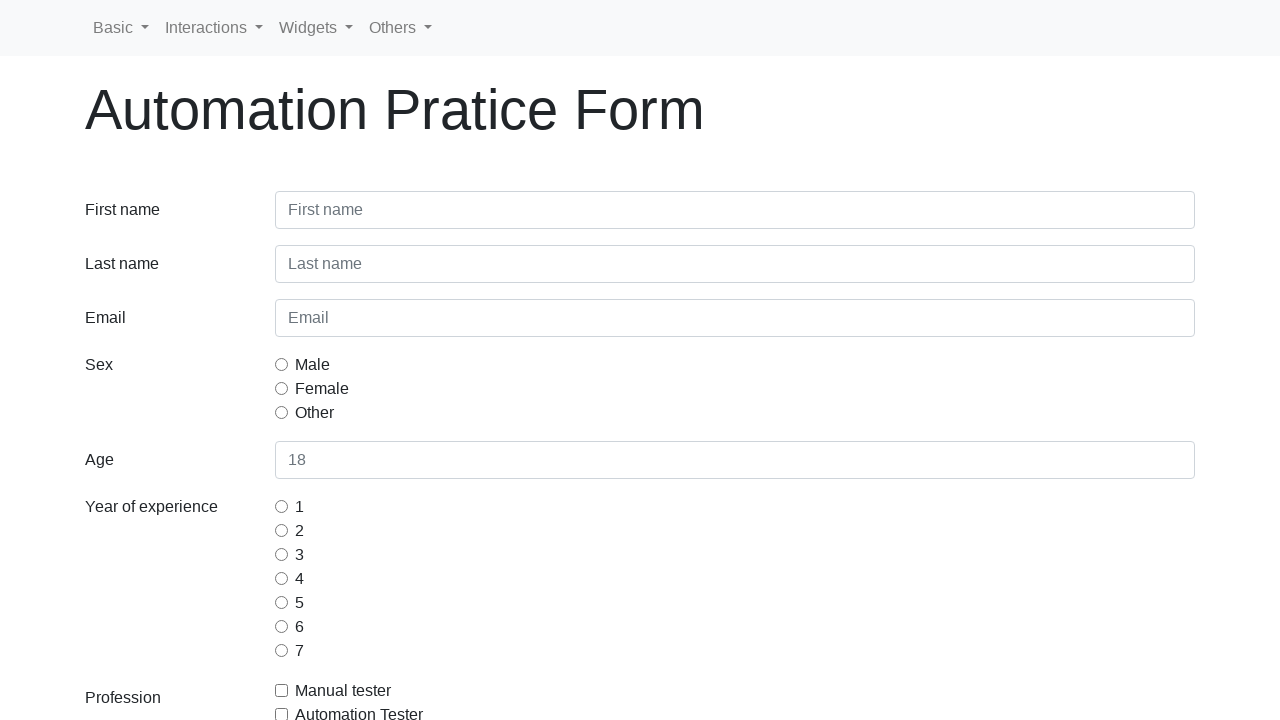

Filled first name field with 'Jan' on #inputFirstName3
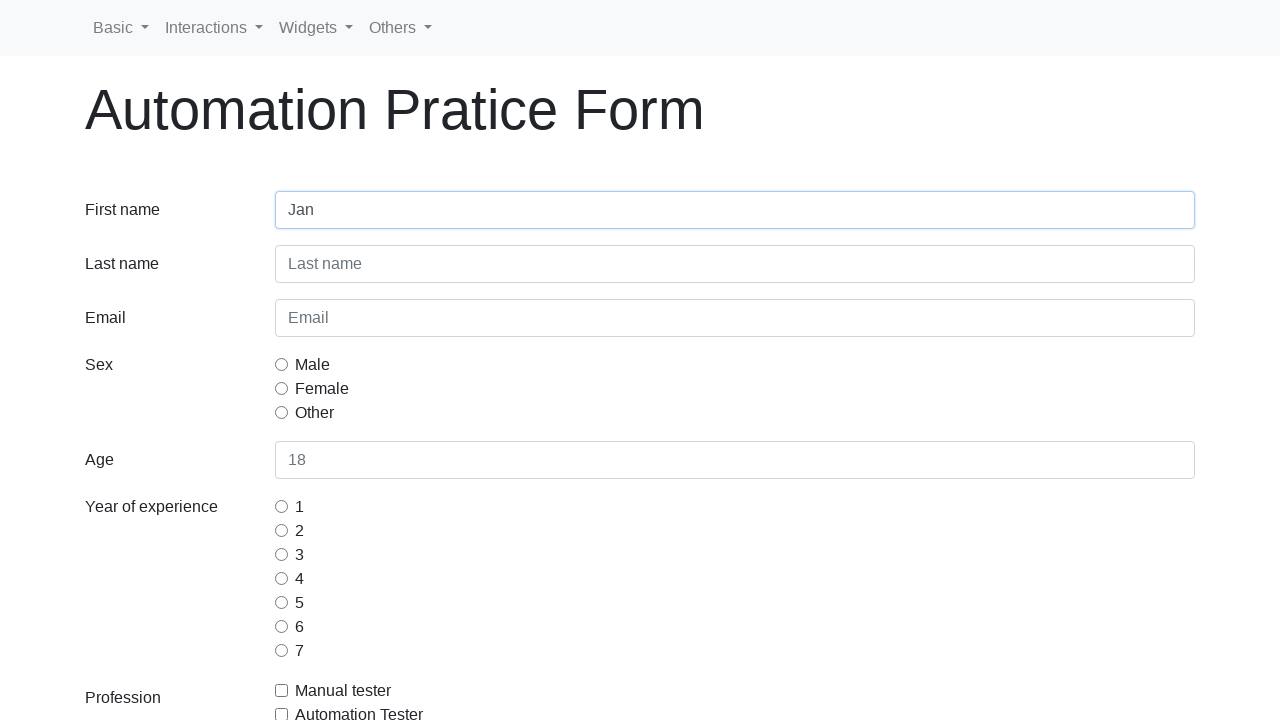

Filled last name field with 'Kowalski' on #inputLastName3
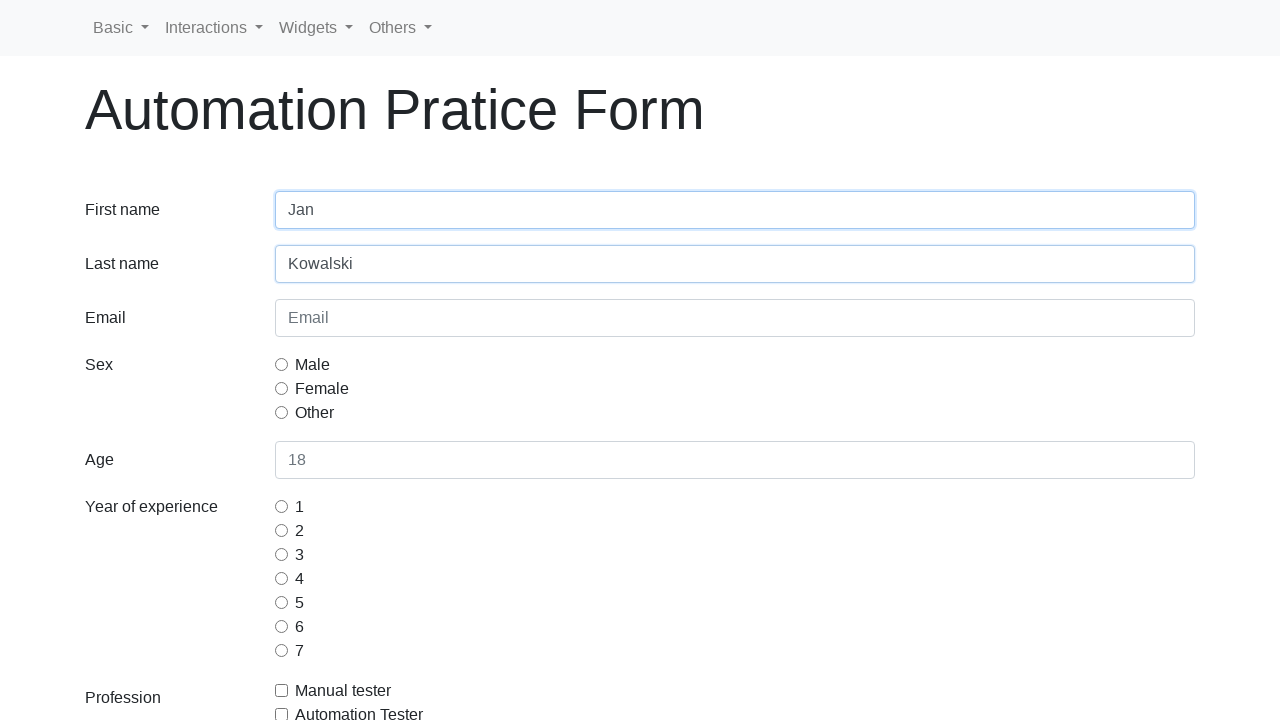

Filled email field with 'jan_kowalski@gmail.com' on #inputEmail3
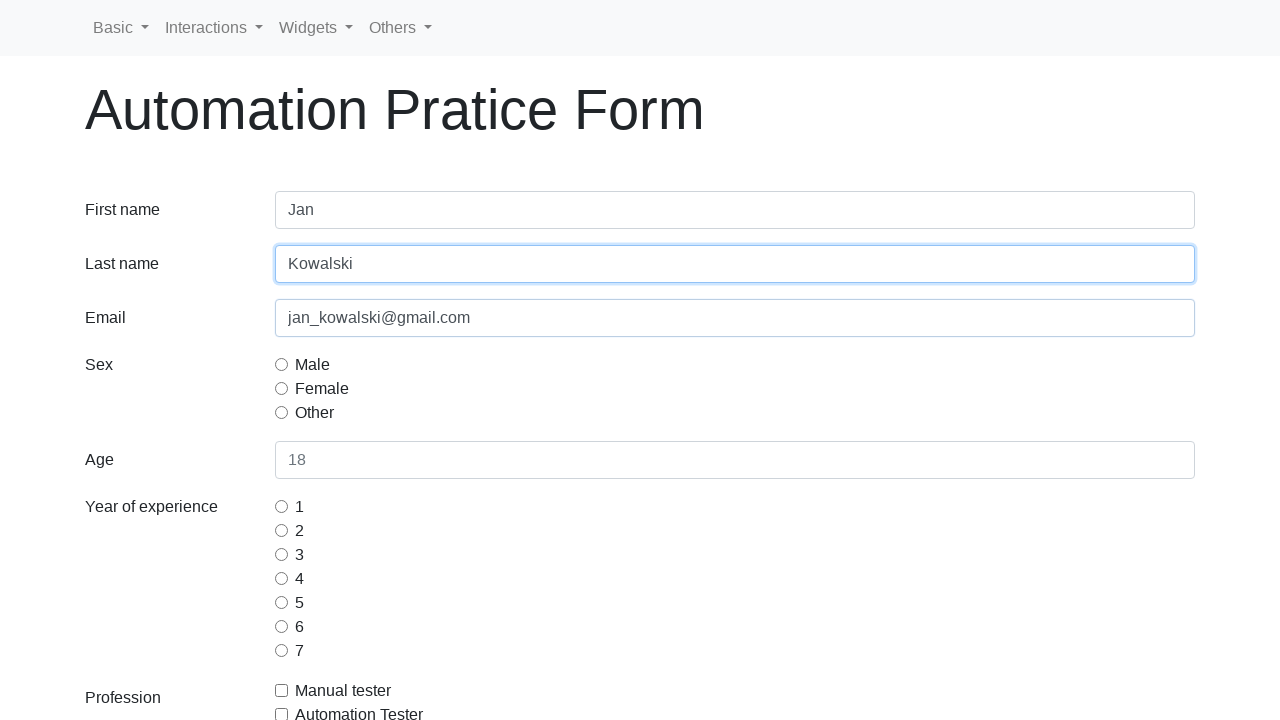

Selected random sex option (index 1) at (282, 388) on [name='gridRadiosSex'] >> nth=1
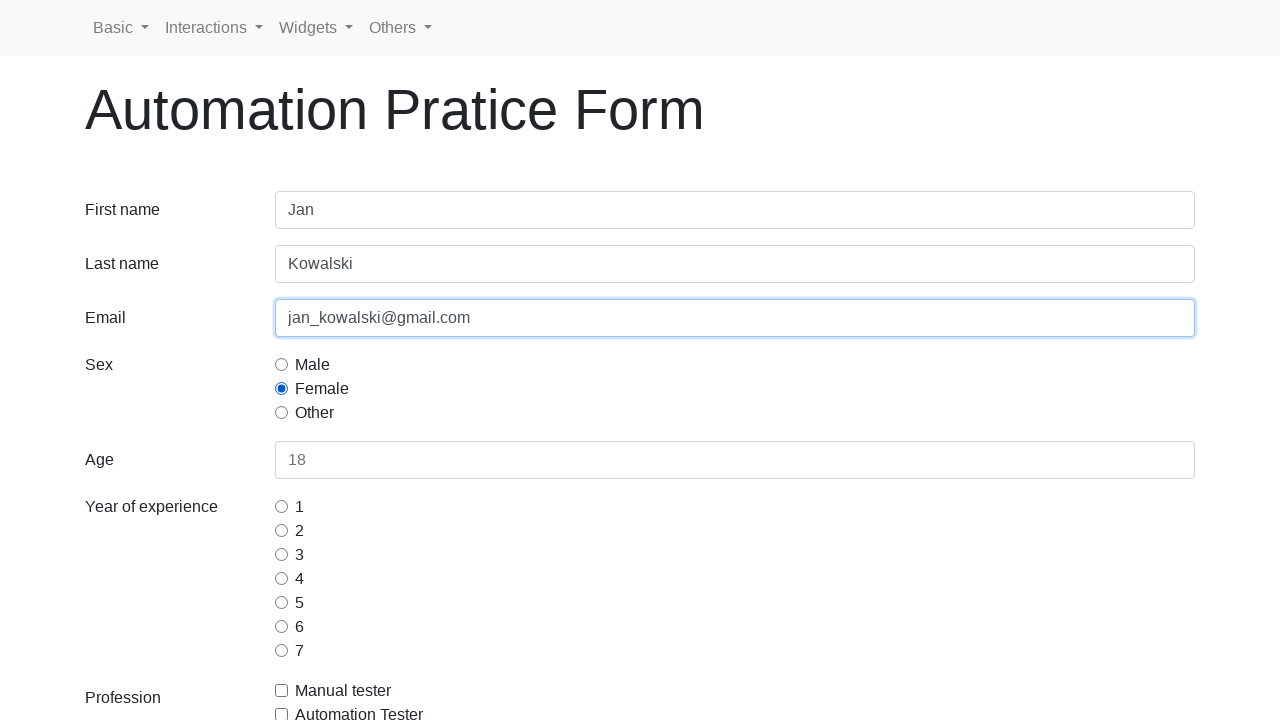

Filled age field with '33' on #inputAge3
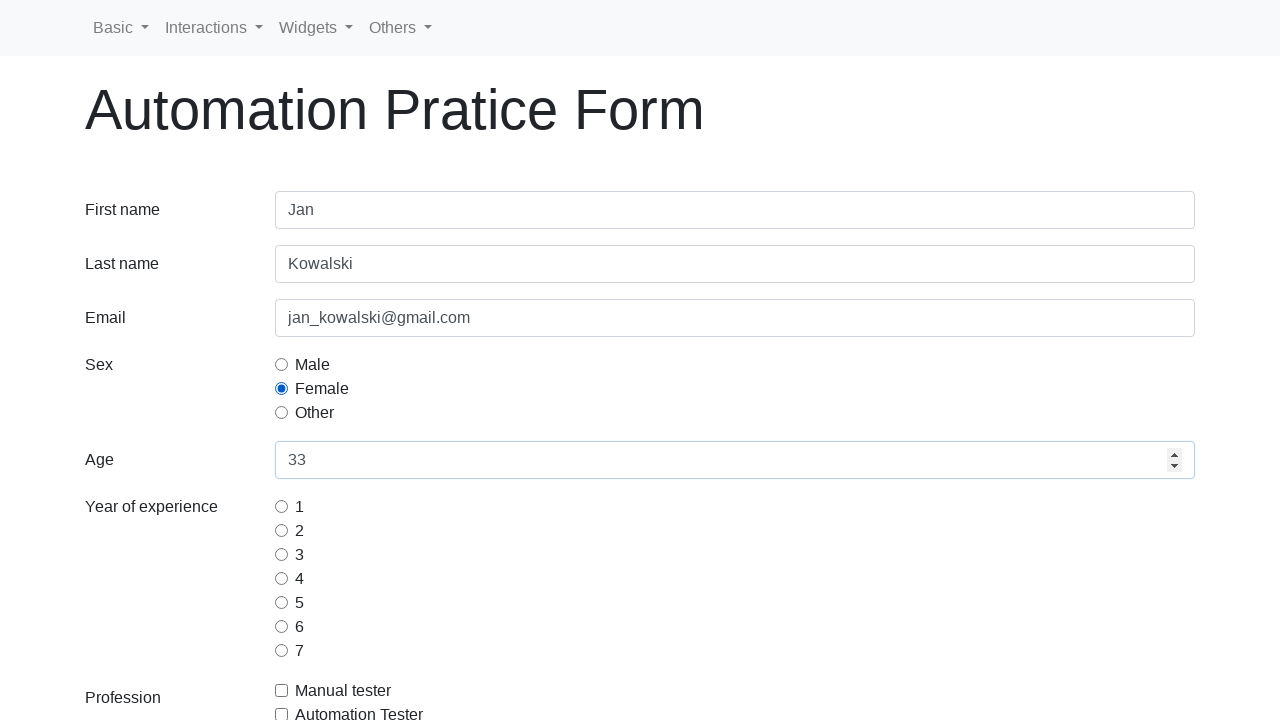

Selected random experience level (index 3) at (282, 578) on [name='gridRadiosExperience'] >> nth=3
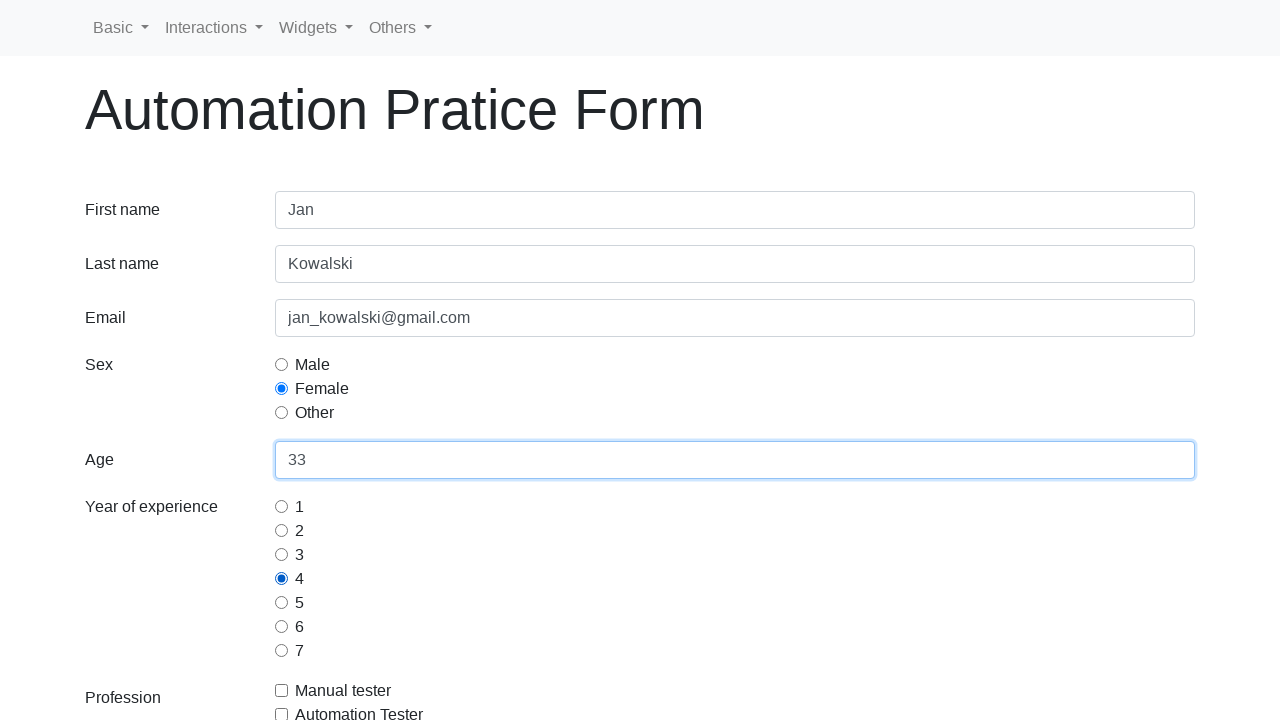

Checked automation tester checkbox at (359, 708) on [for='gridCheckAutomationTester']
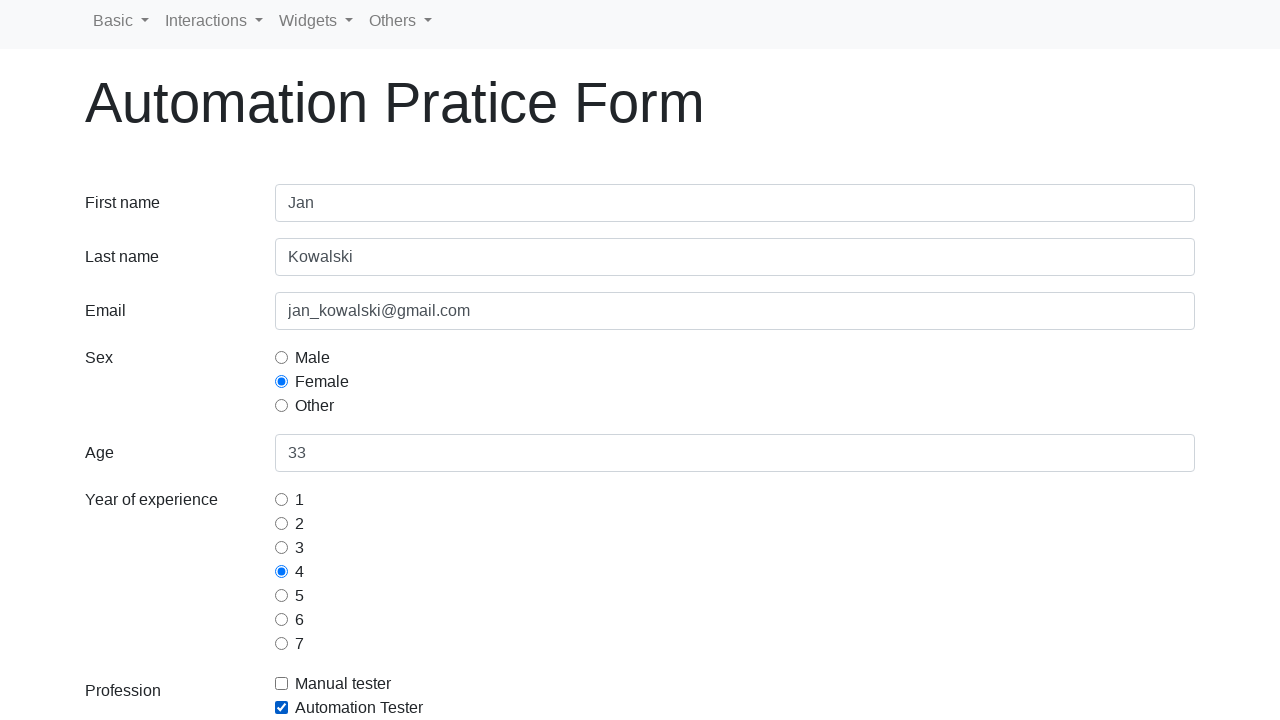

Selected random continent (index 5) on #selectContinents
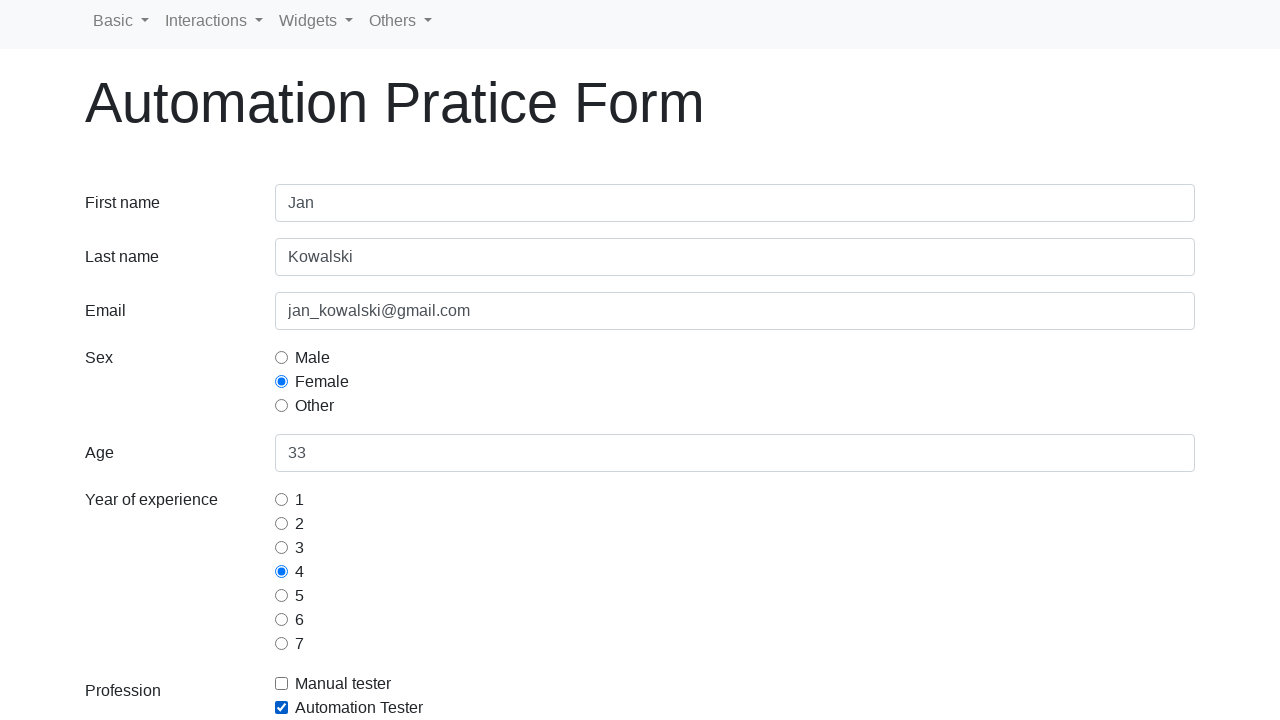

Selected multiple Selenium commands: switch-commands and wait-commands on #selectSeleniumCommands
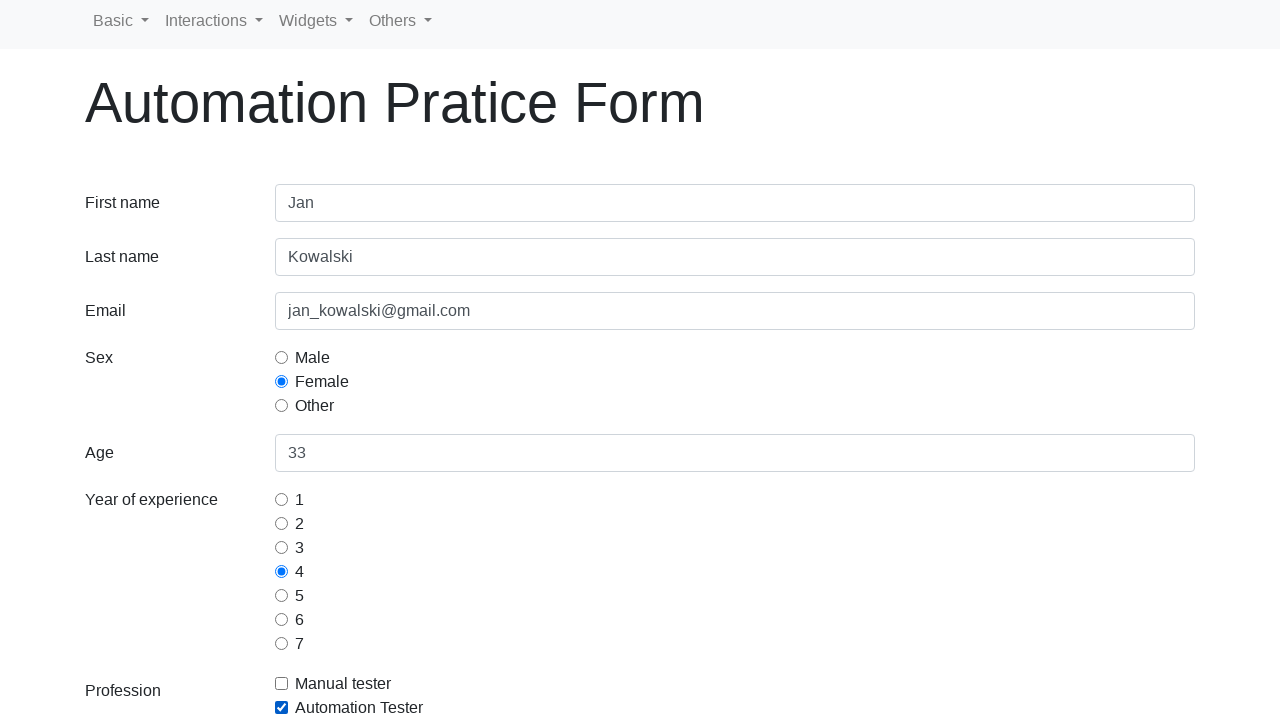

Clicked submit button to submit the form at (123, 594) on .btn-primary
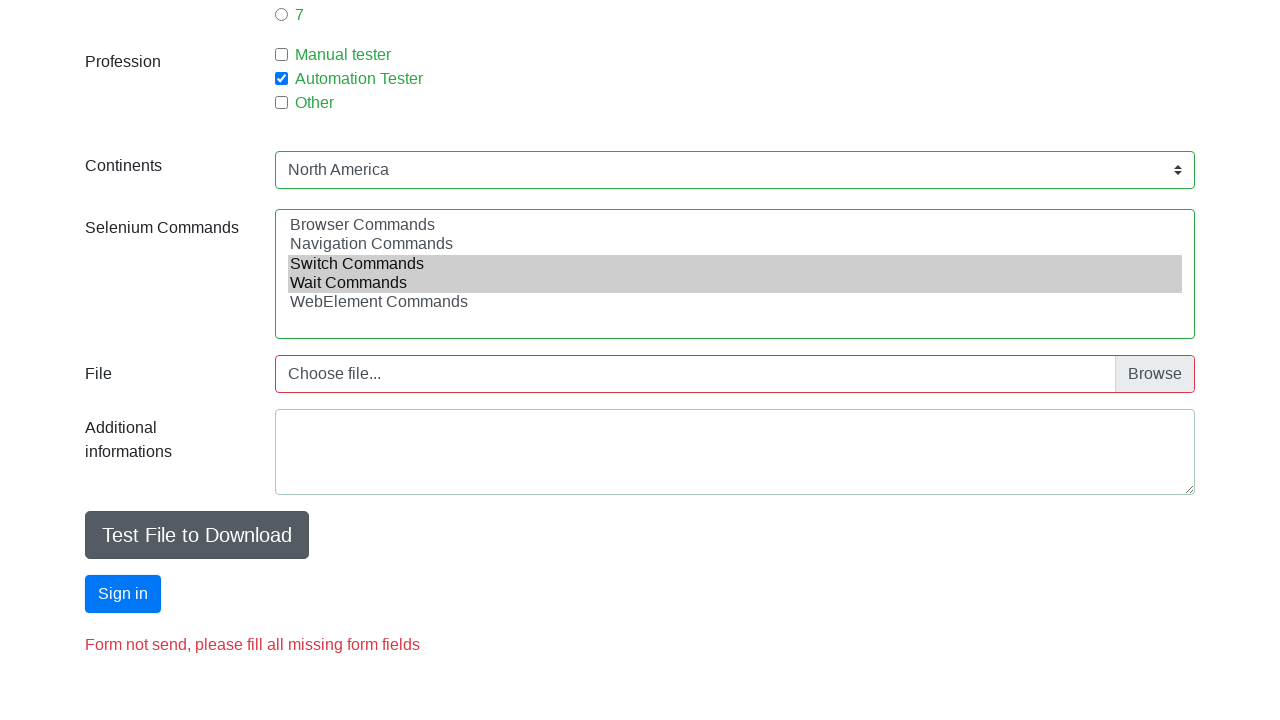

Success message appeared after form submission
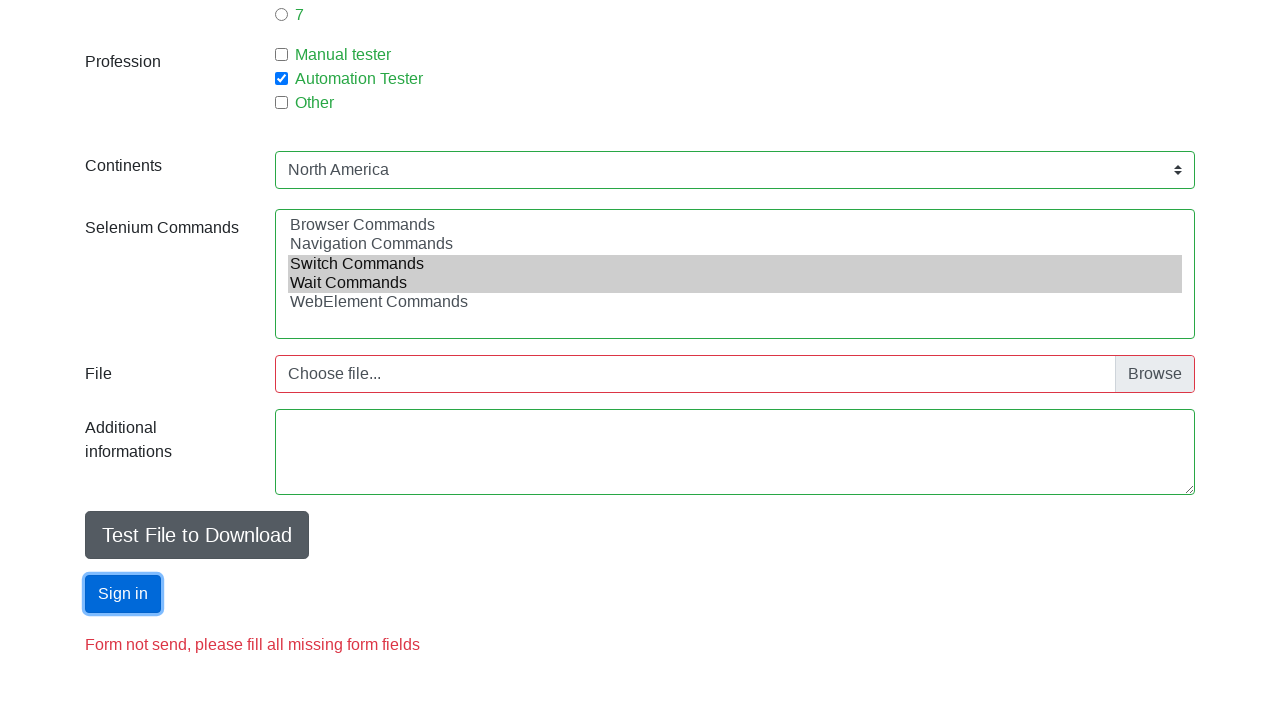

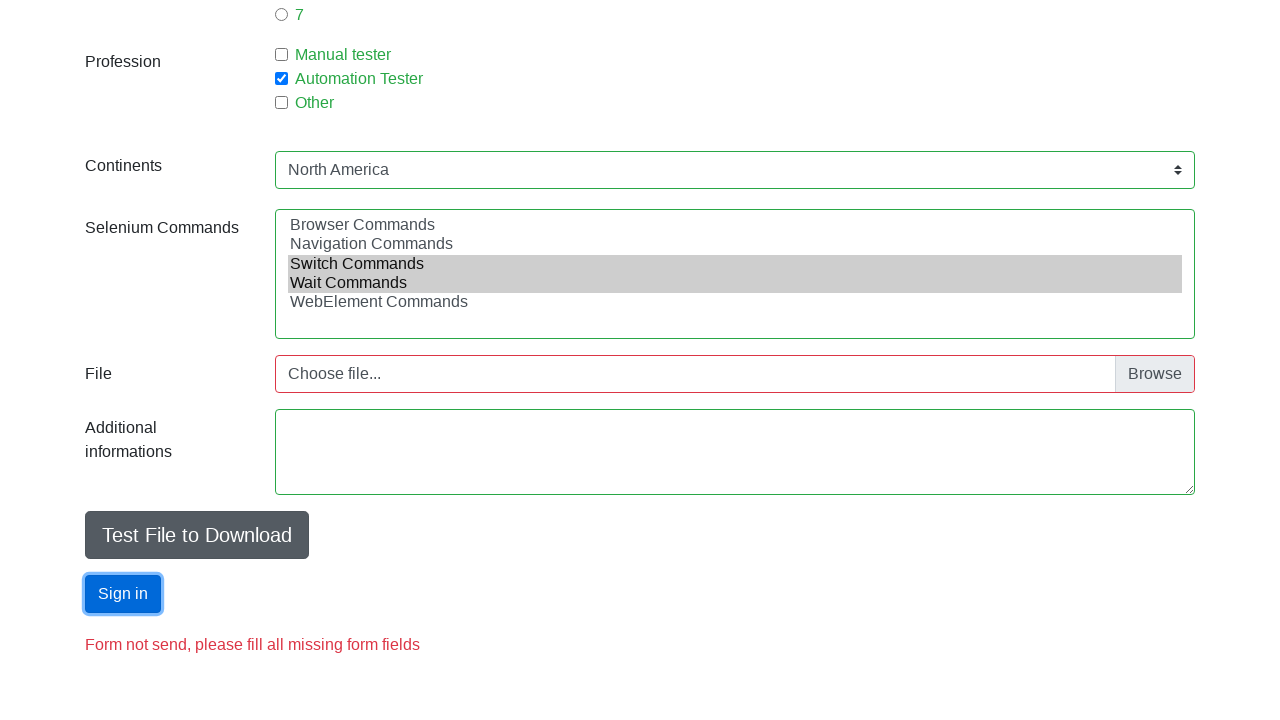